Verifies that clicking the submit search button on the search page navigates to the search results URL

Starting URL: https://www.99-bottles-of-beer.net/

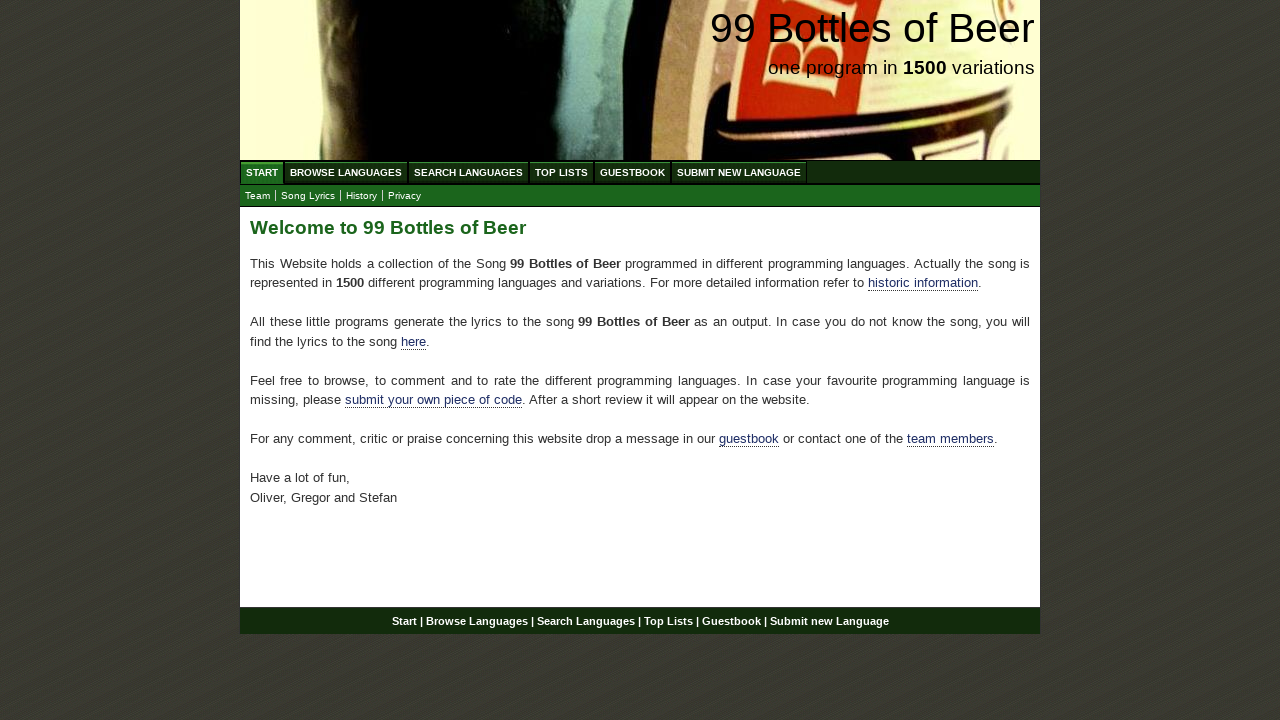

Clicked on Search menu link at (468, 172) on a:has-text('Search')
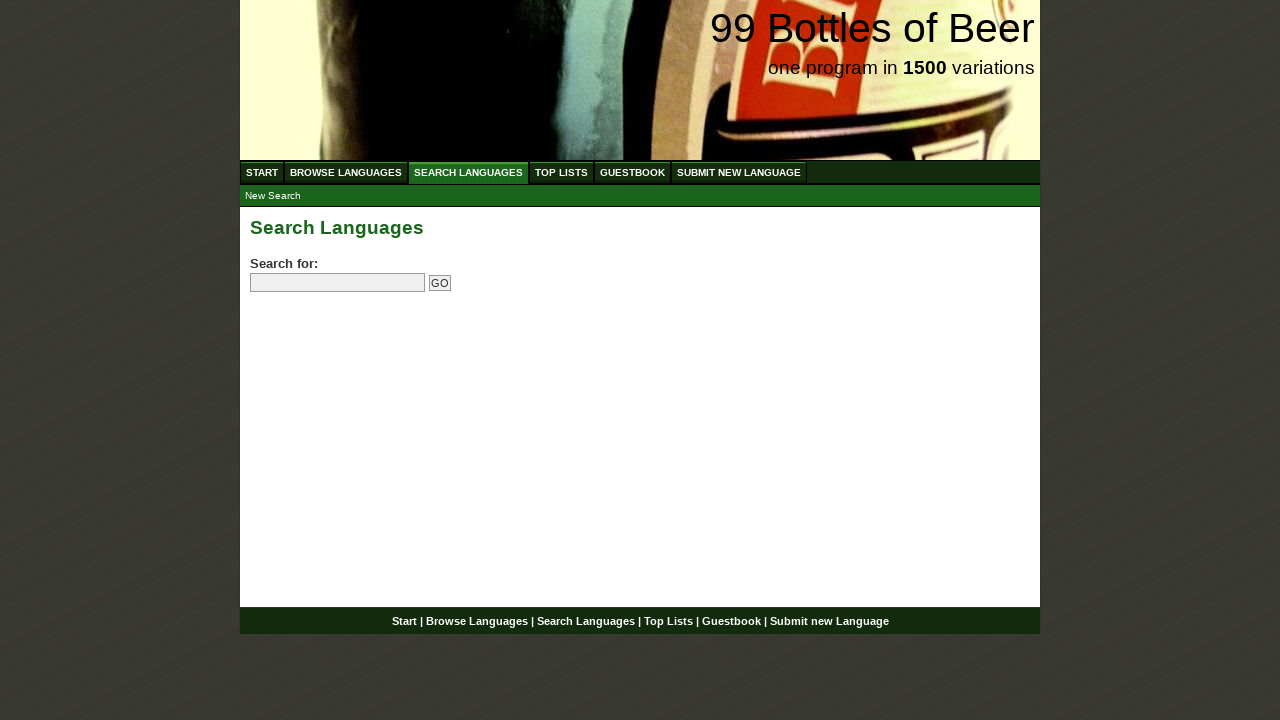

Clicked submit search button at (440, 283) on input[type='submit']
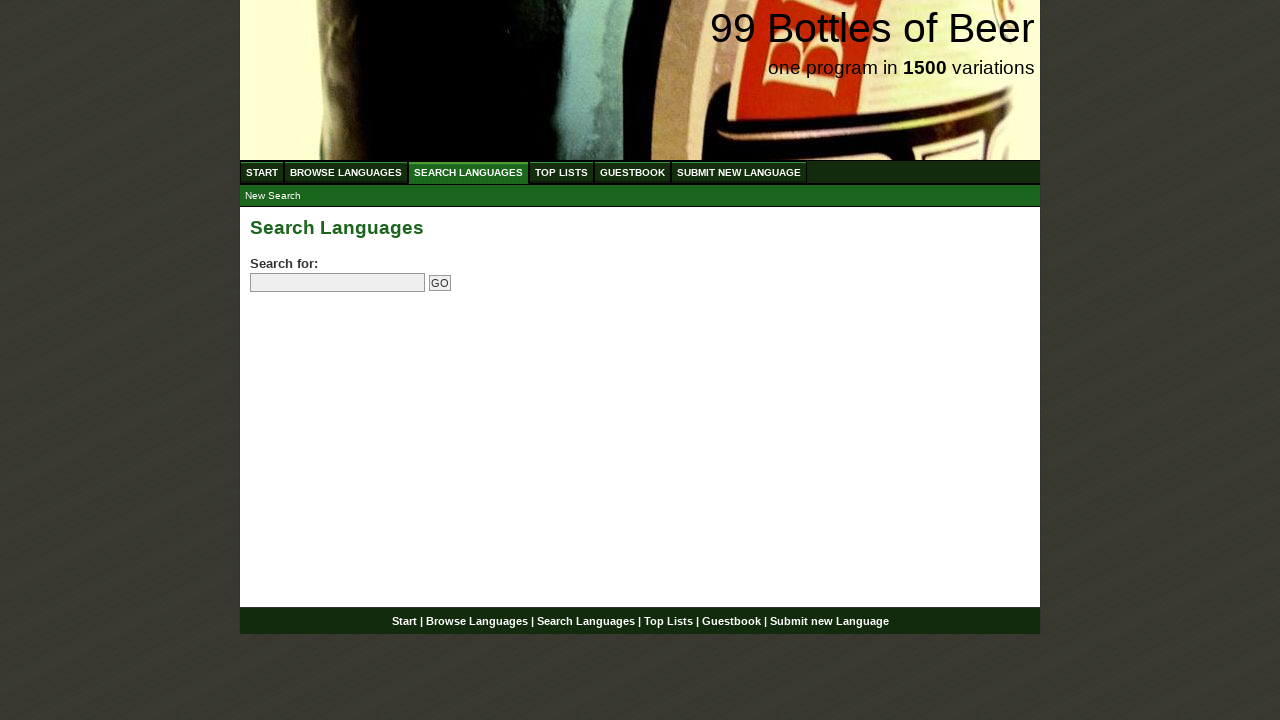

Waited for page to reach domcontentloaded state
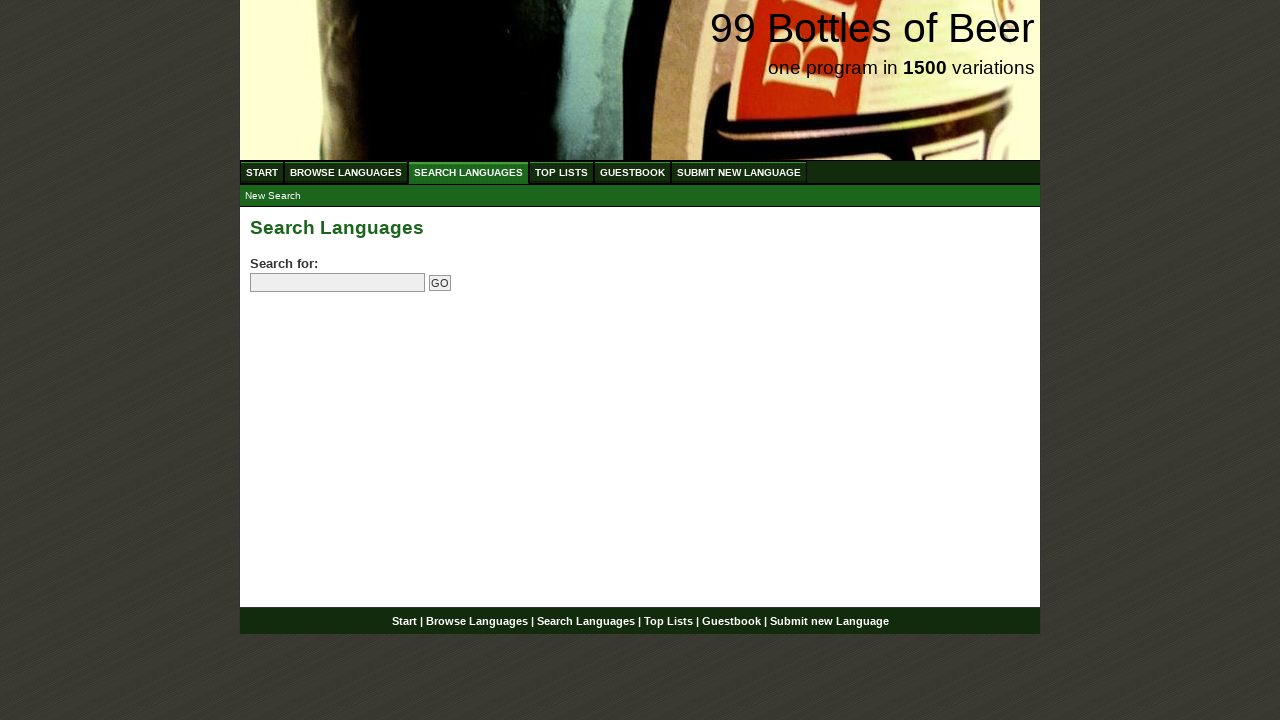

Verified that current URL is the search results page
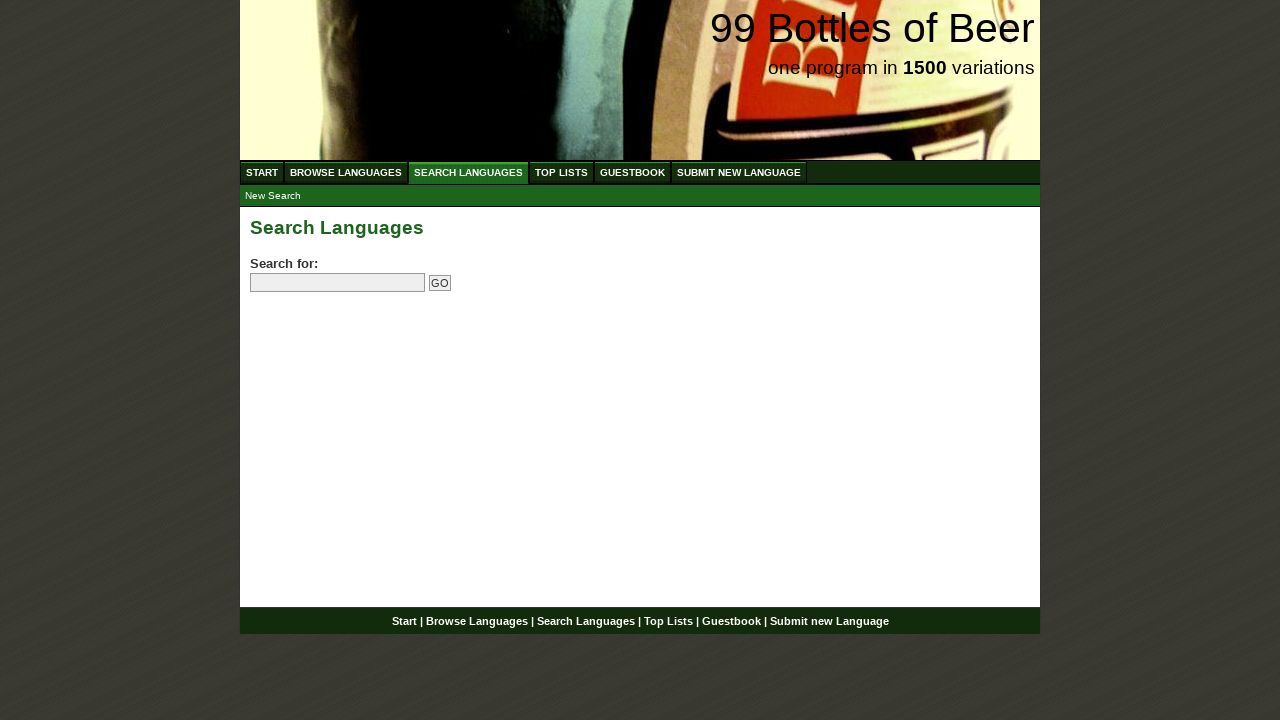

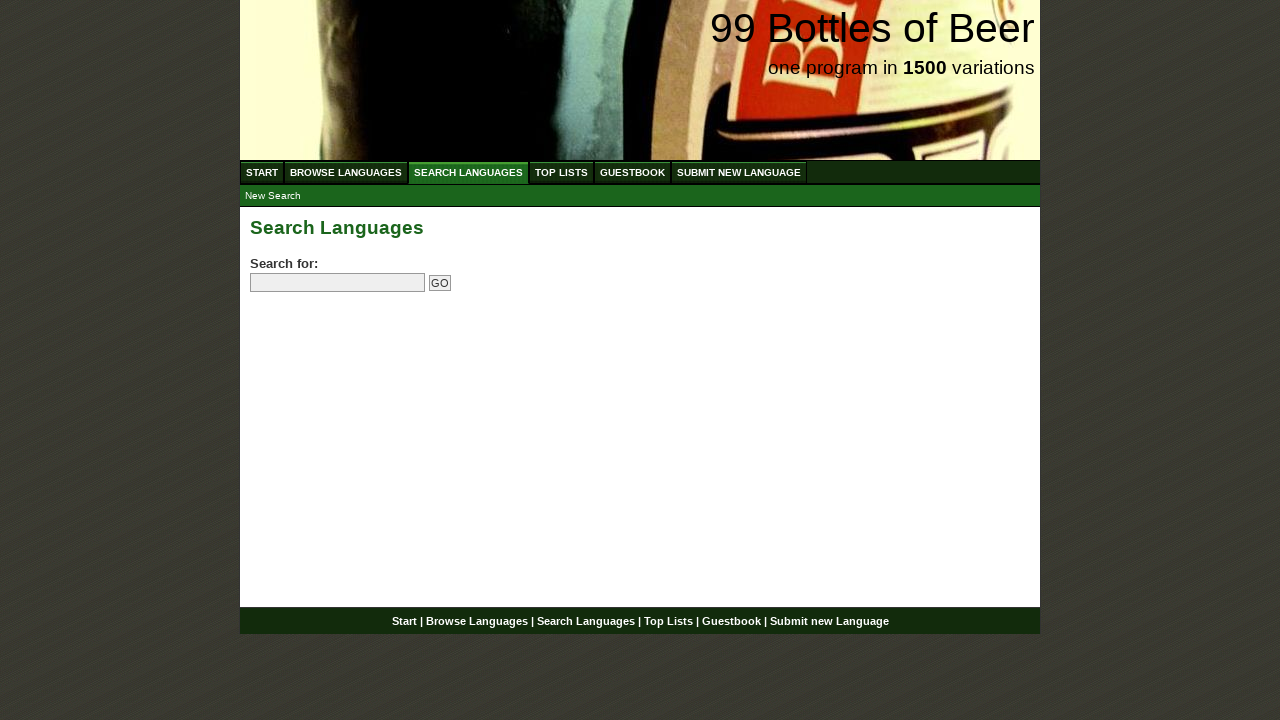